Tests drag and drop functionality by dragging element A to container B, verifying the swap, then dragging it back to container A and verifying elements return to their original positions.

Starting URL: https://the-internet.herokuapp.com/drag_and_drop

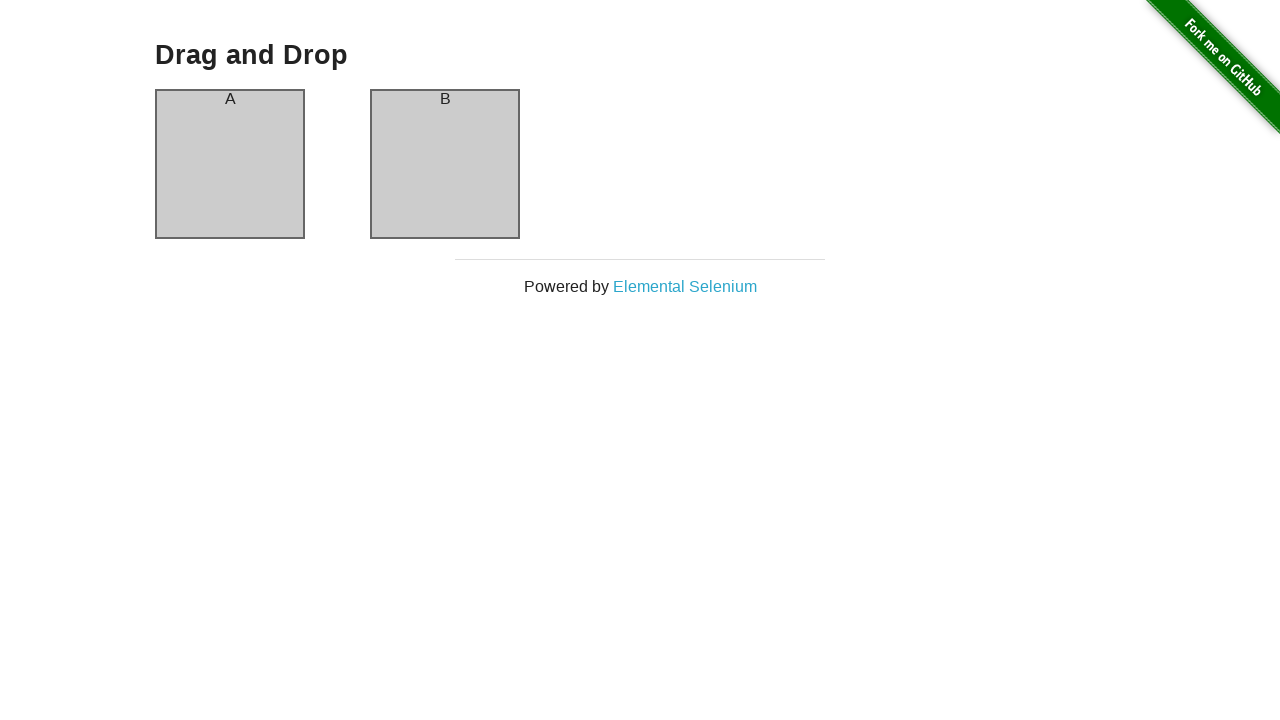

Waited for drag and drop page header to load
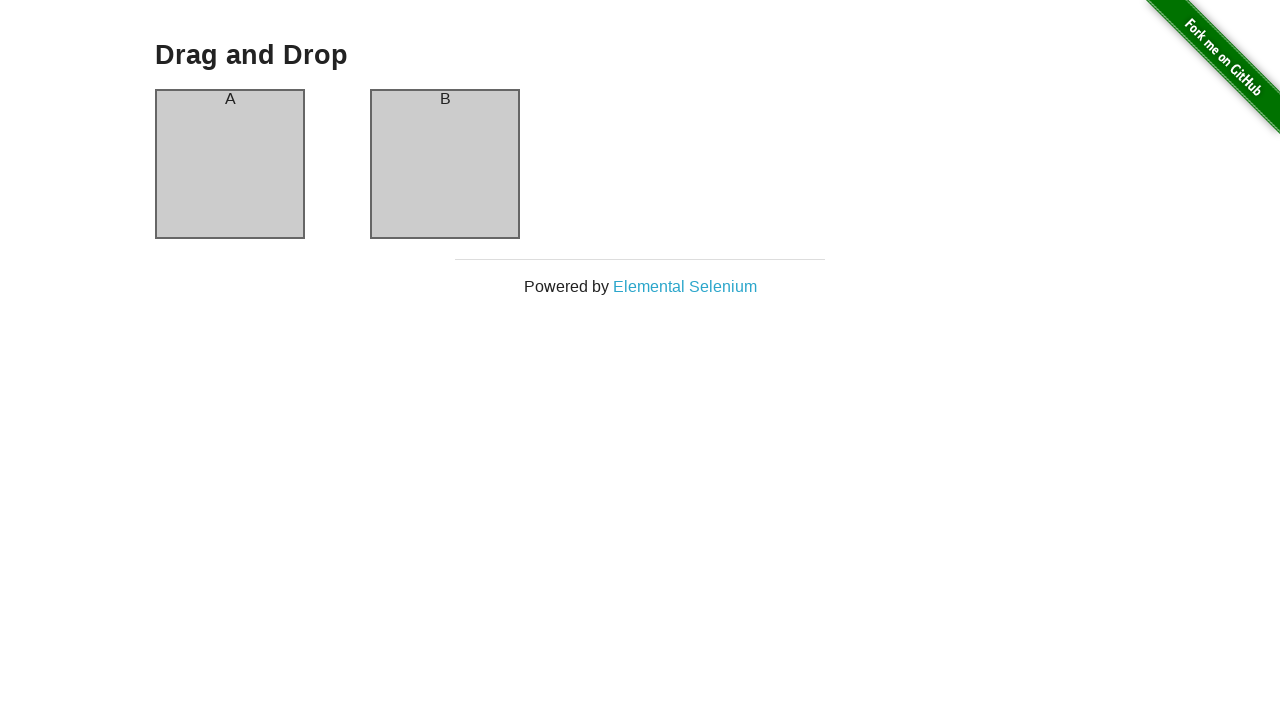

Verified column-a header is present
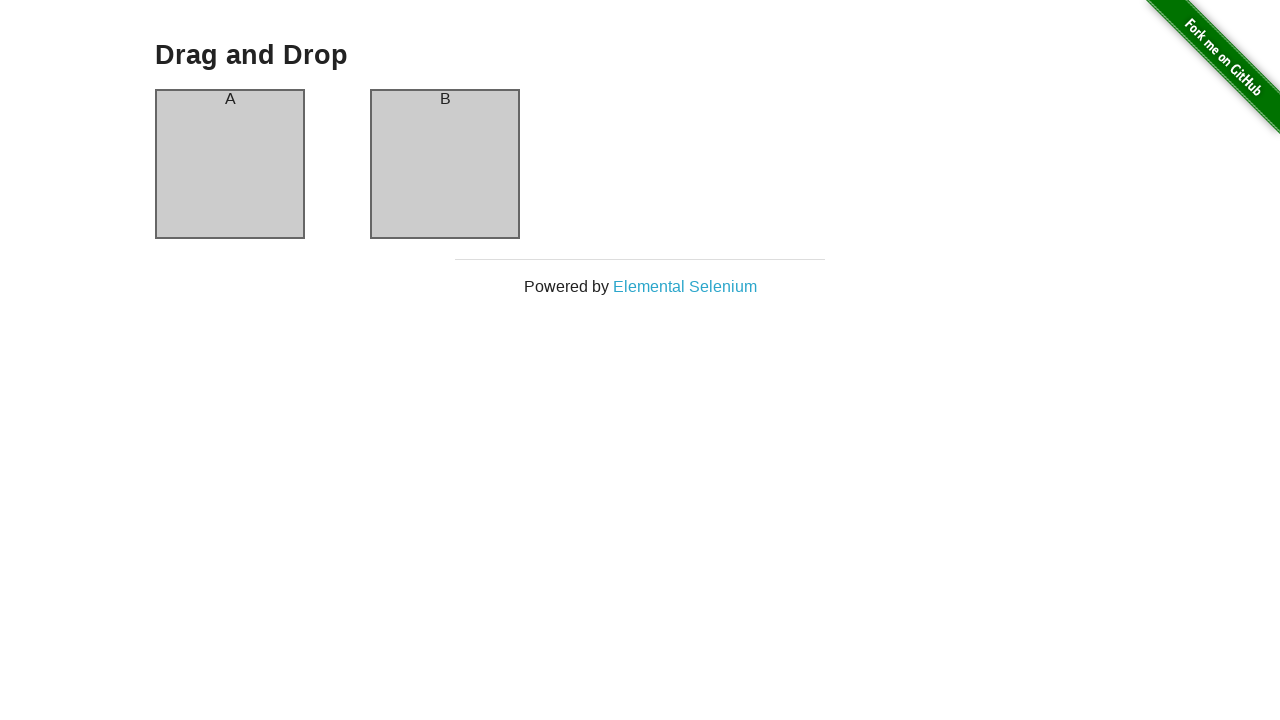

Verified column-b header is present
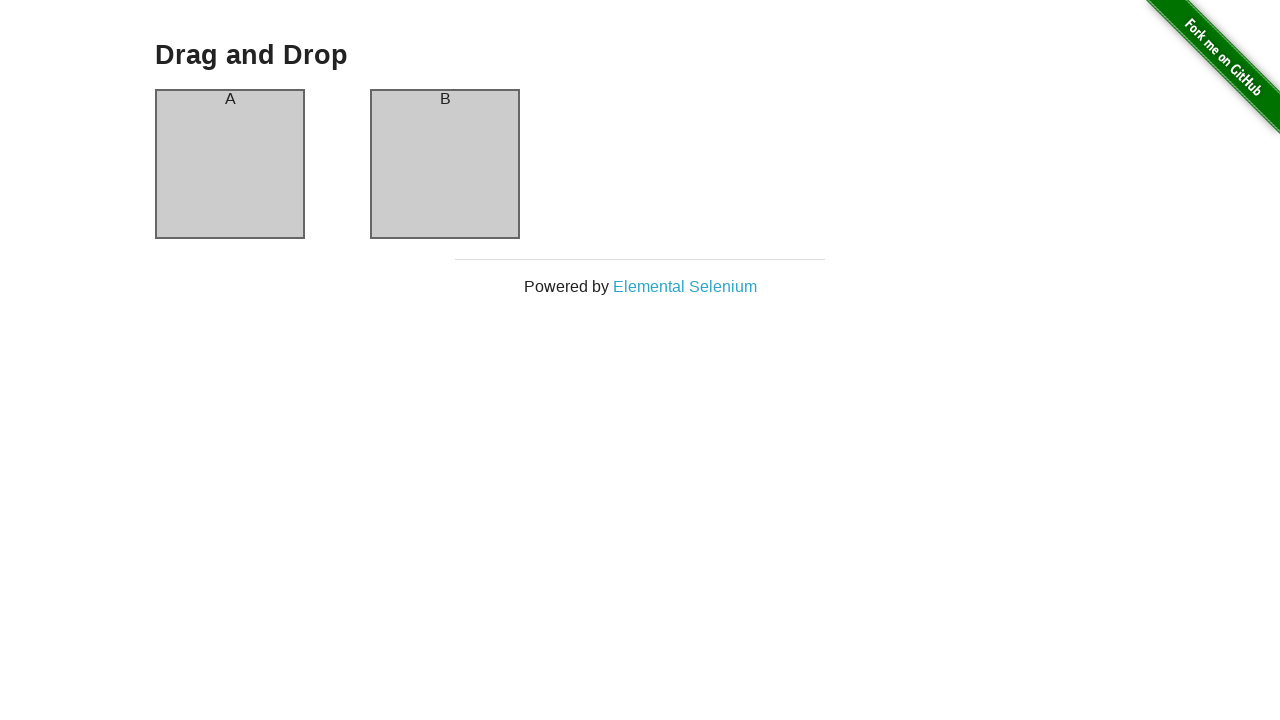

Dragged element A from column-a to column-b at (445, 164)
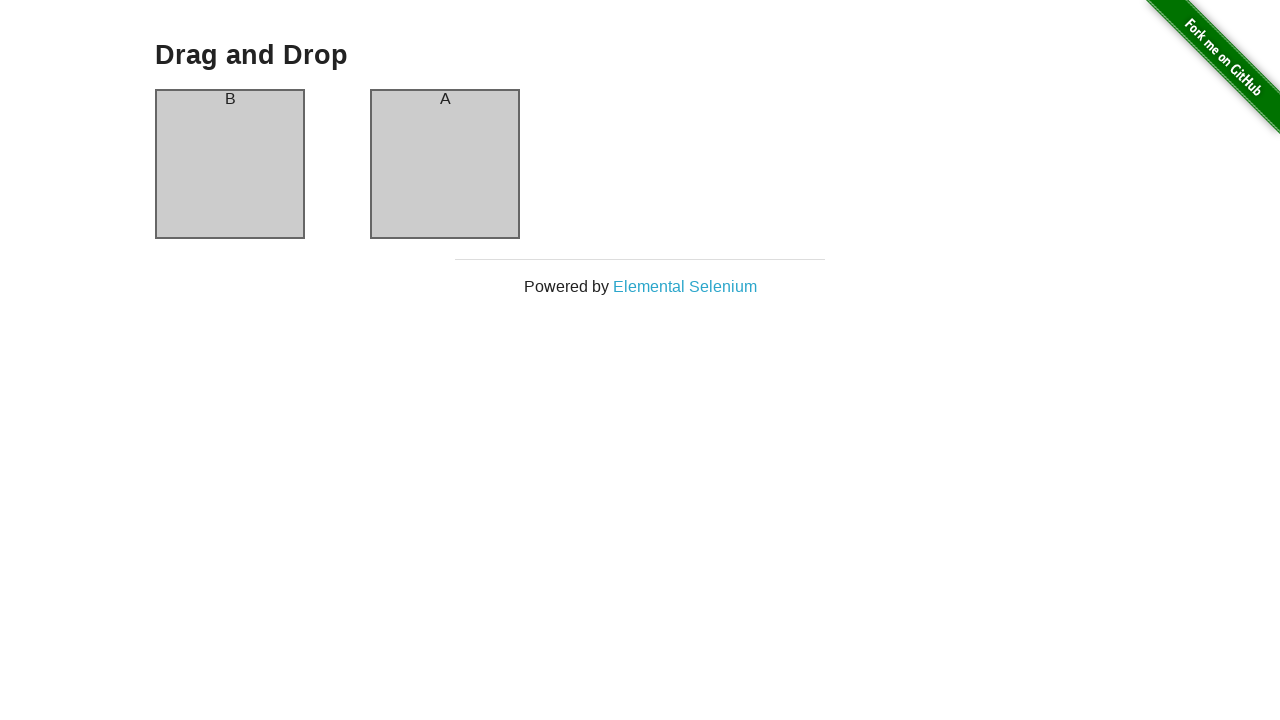

Waited 500ms for DOM to update after drag
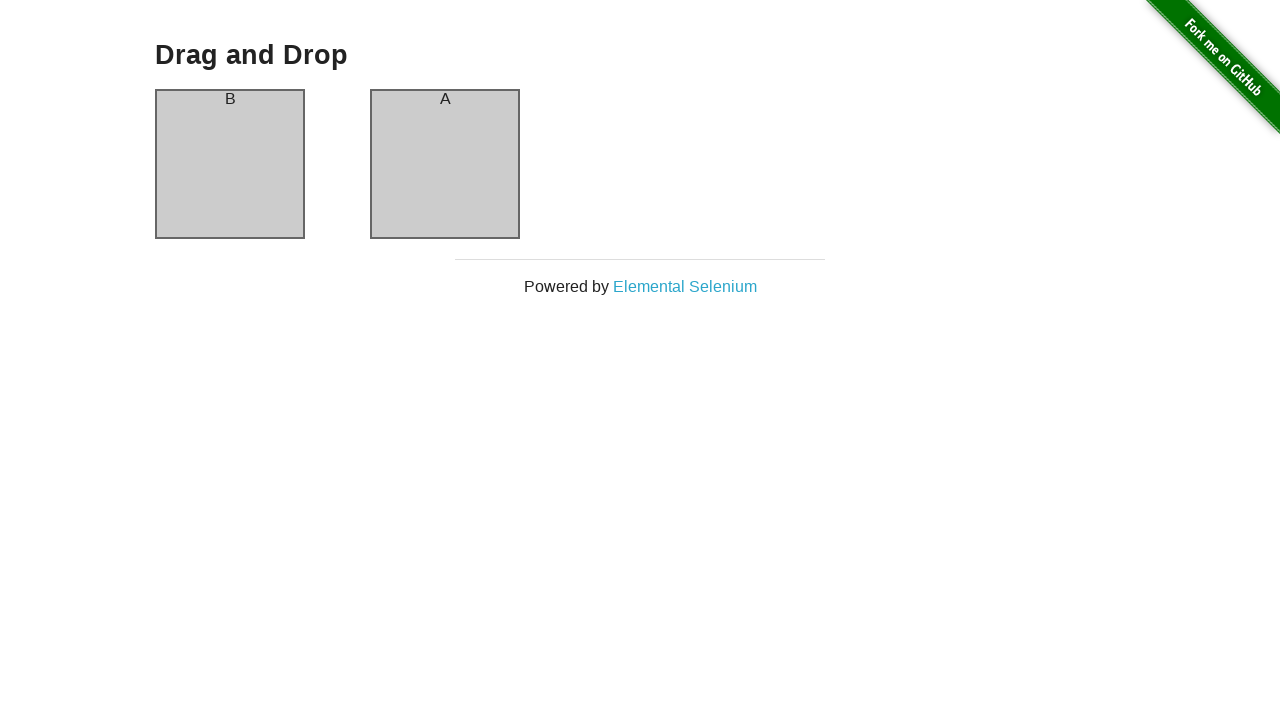

Dragged element back from column-b to column-a to restore original state at (230, 164)
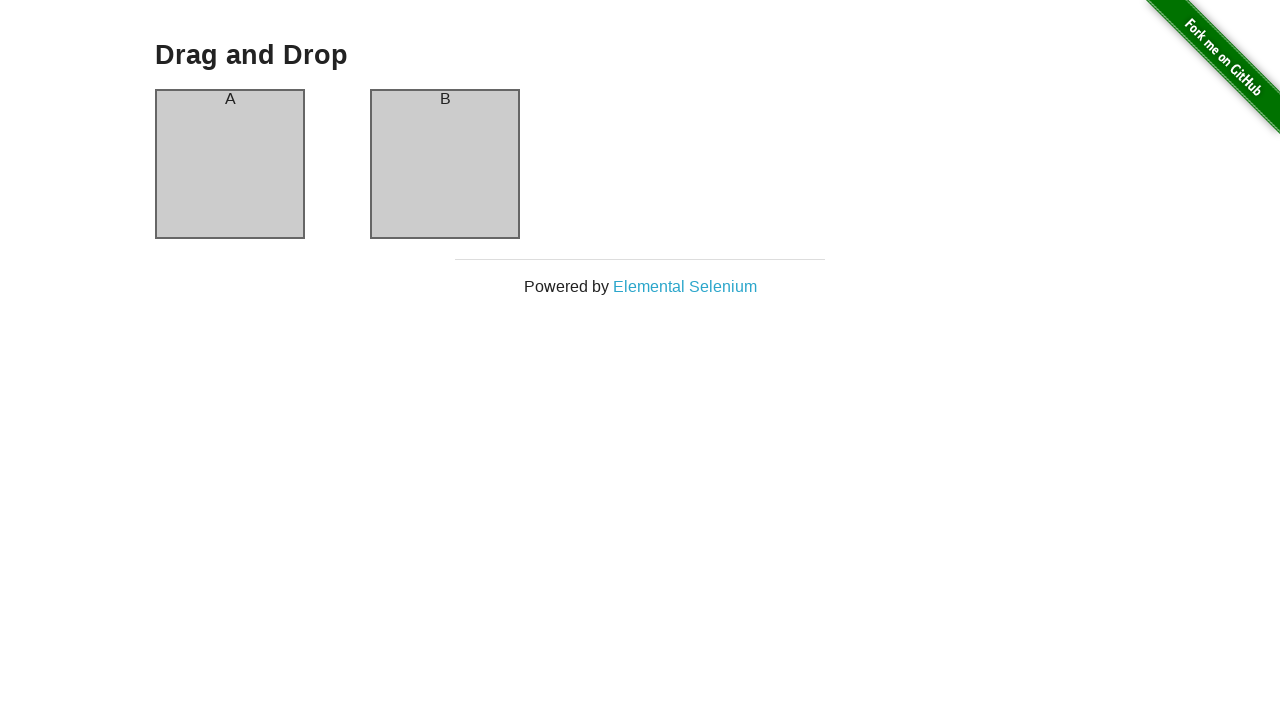

Verified column-a header is present after drag back
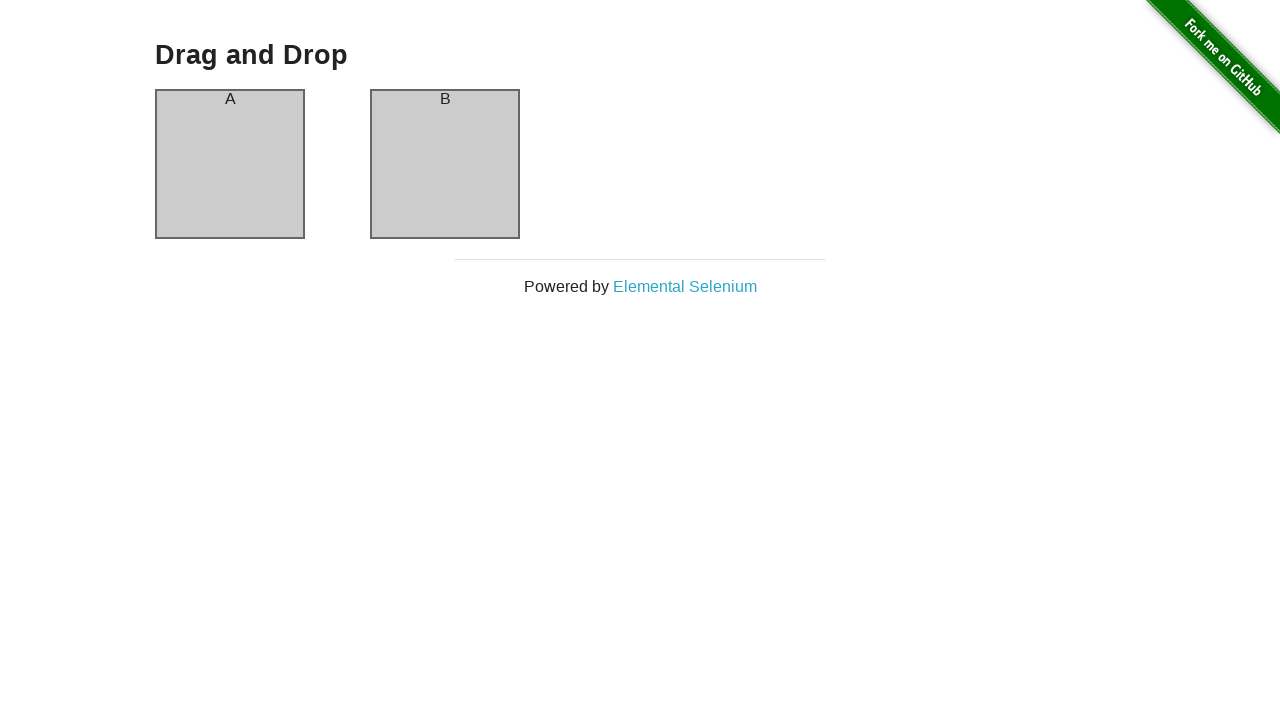

Verified column-b header is present after drag back - elements returned to original positions
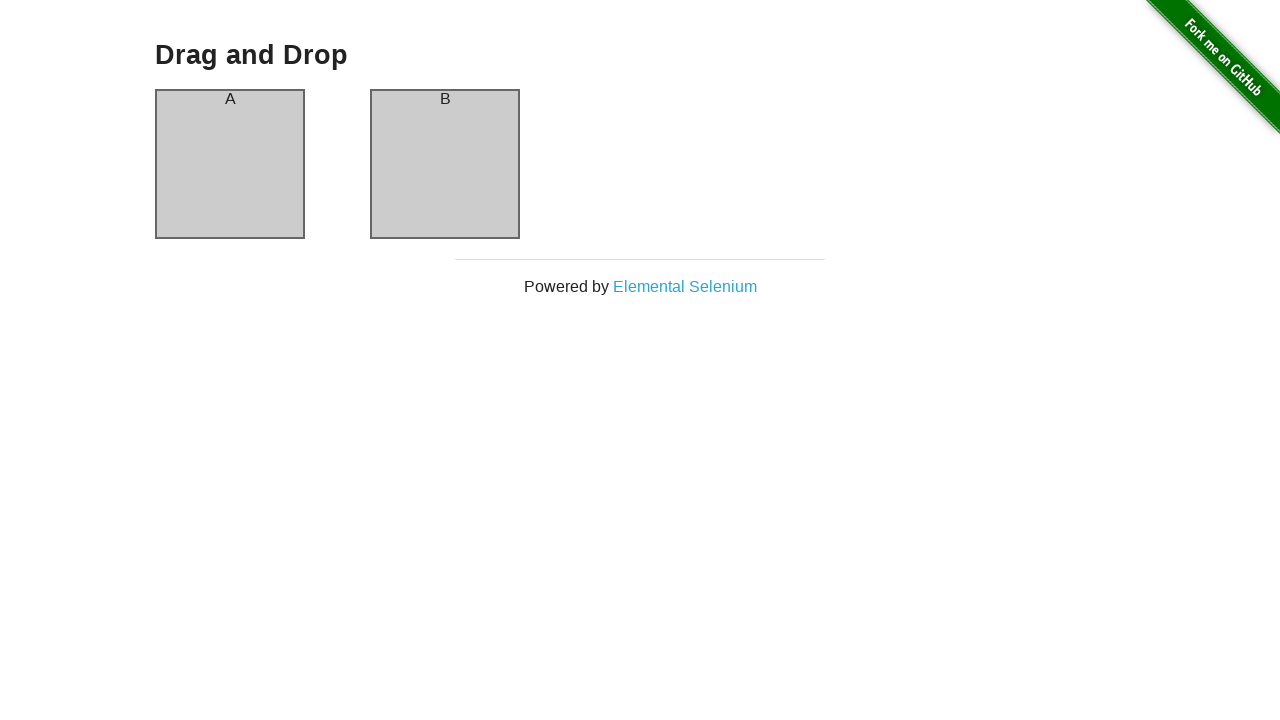

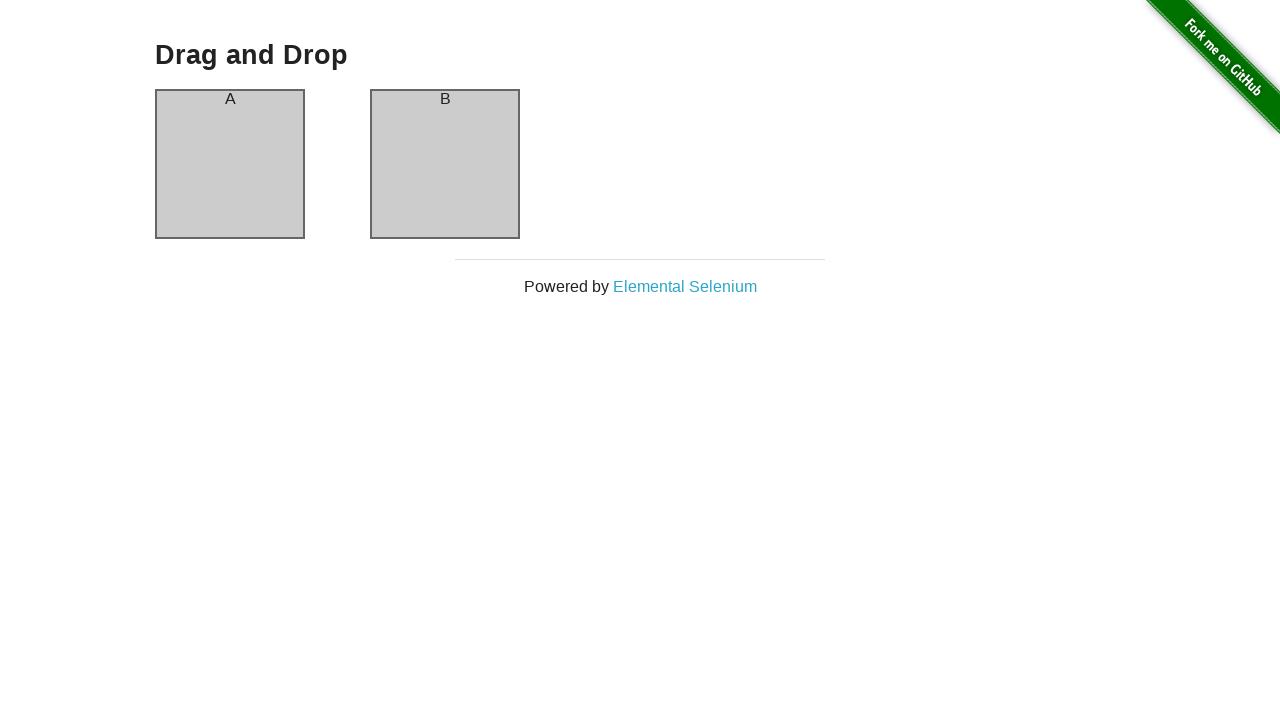